Navigates to a Turkish names directory, clicks on a specific name entry (AÇELYA), and then navigates through a few pages using the next button to verify pagination works.

Starting URL: https://www.turkbitig.com/isimler/kiz.html

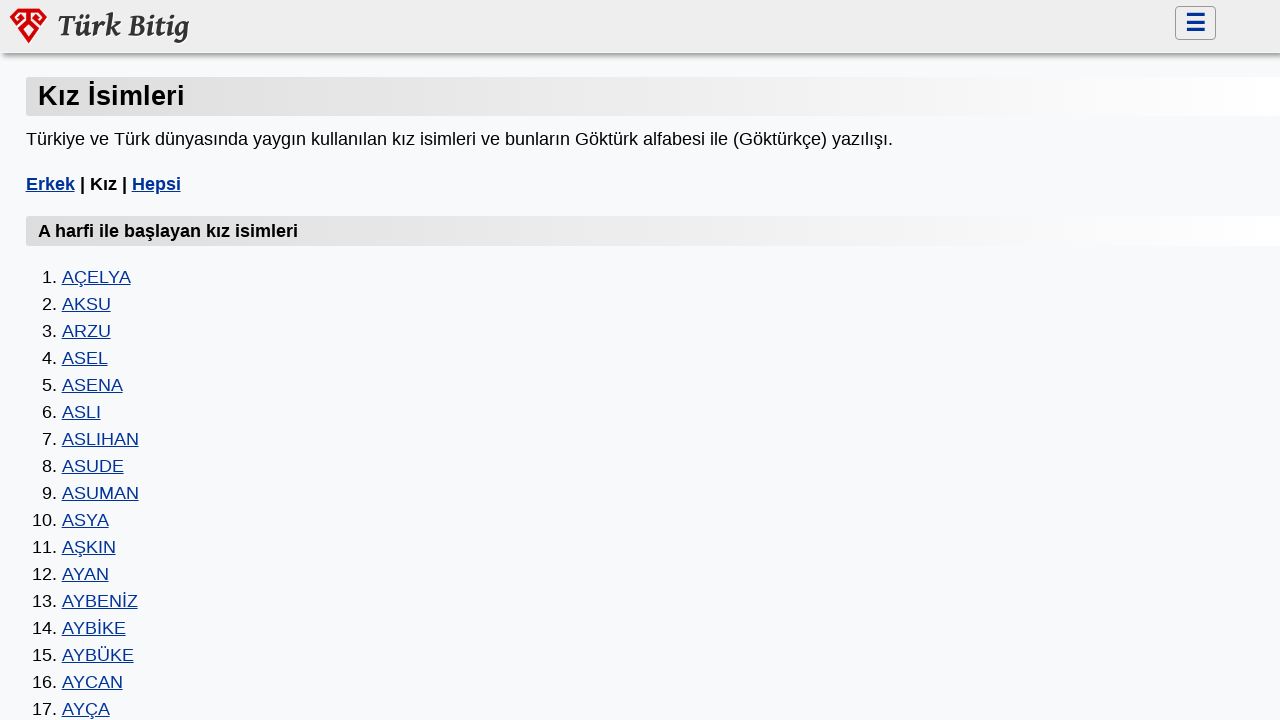

Waited for AÇELYA name link to load
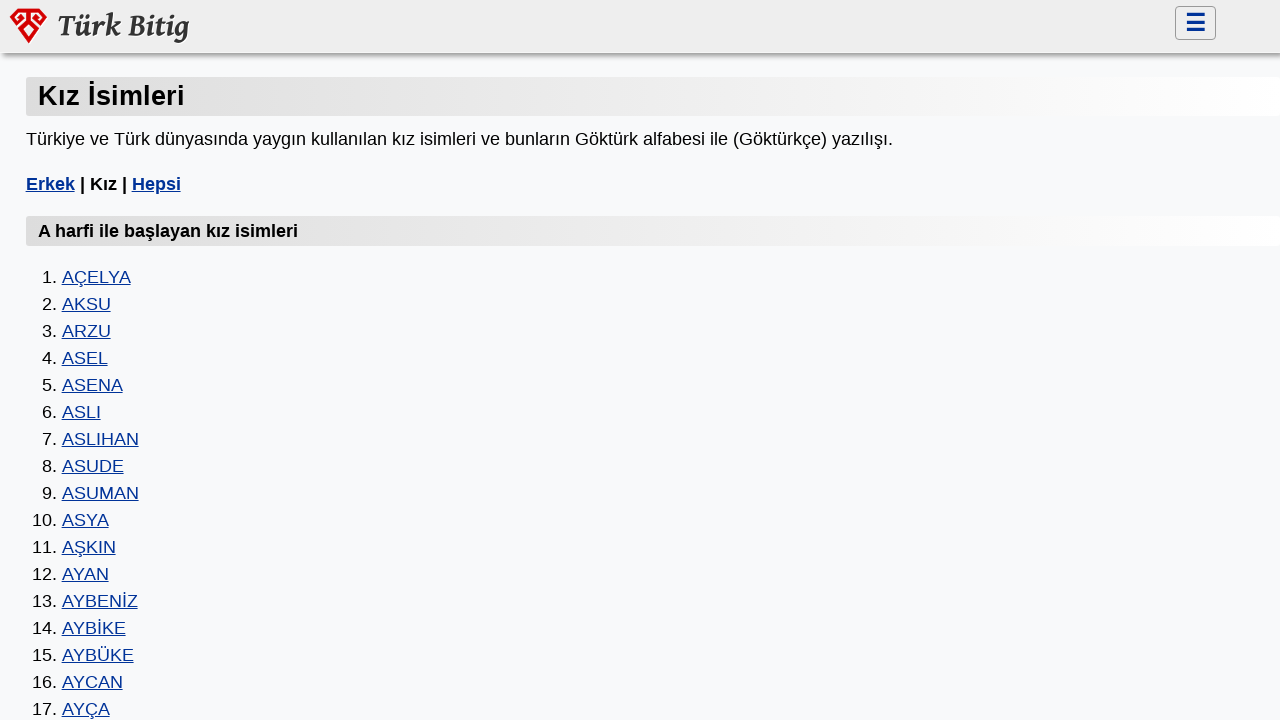

Clicked on AÇELYA name entry at (96, 277) on xpath=//a[contains(text(),'AÇELYA')]
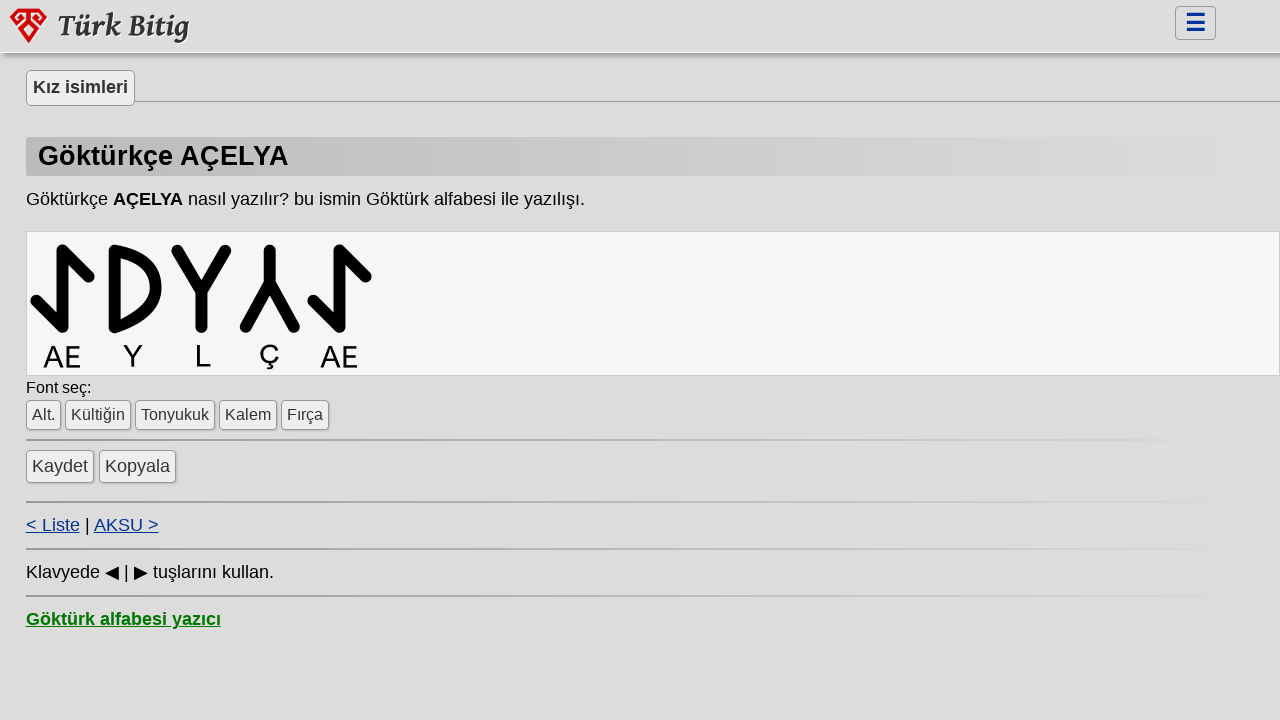

Name detail page loaded with content area
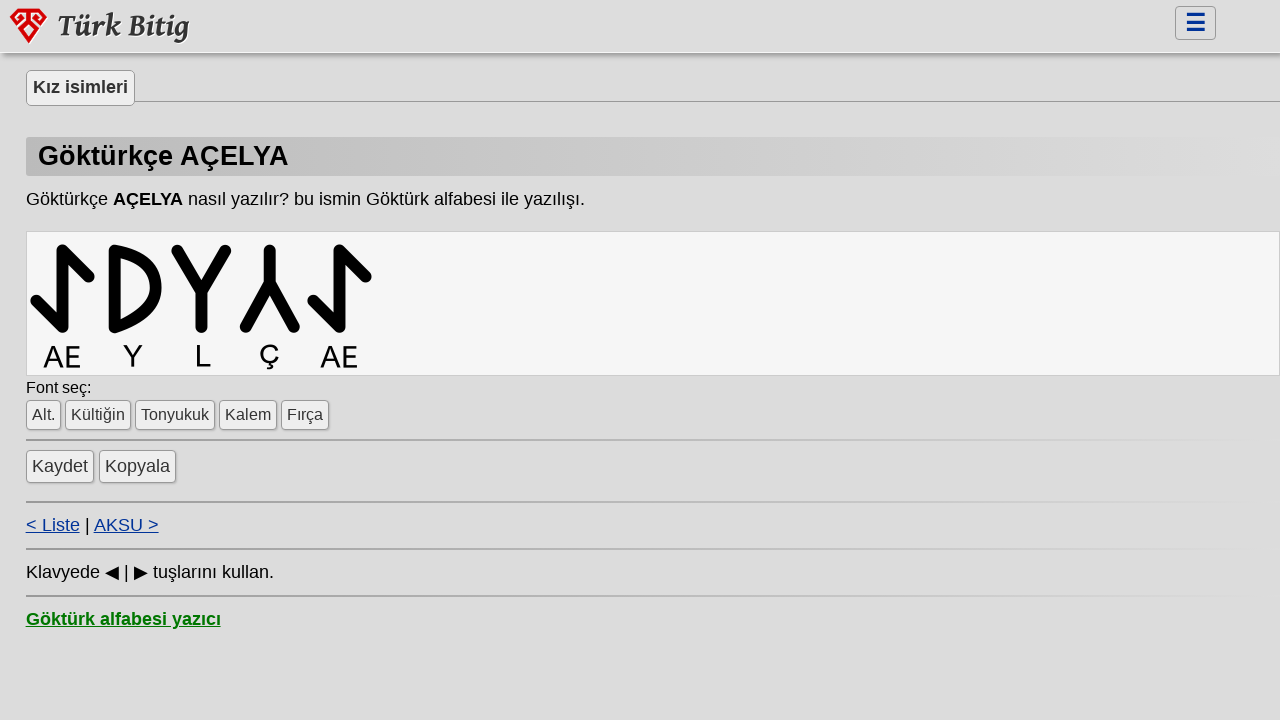

Name content area verified as visible
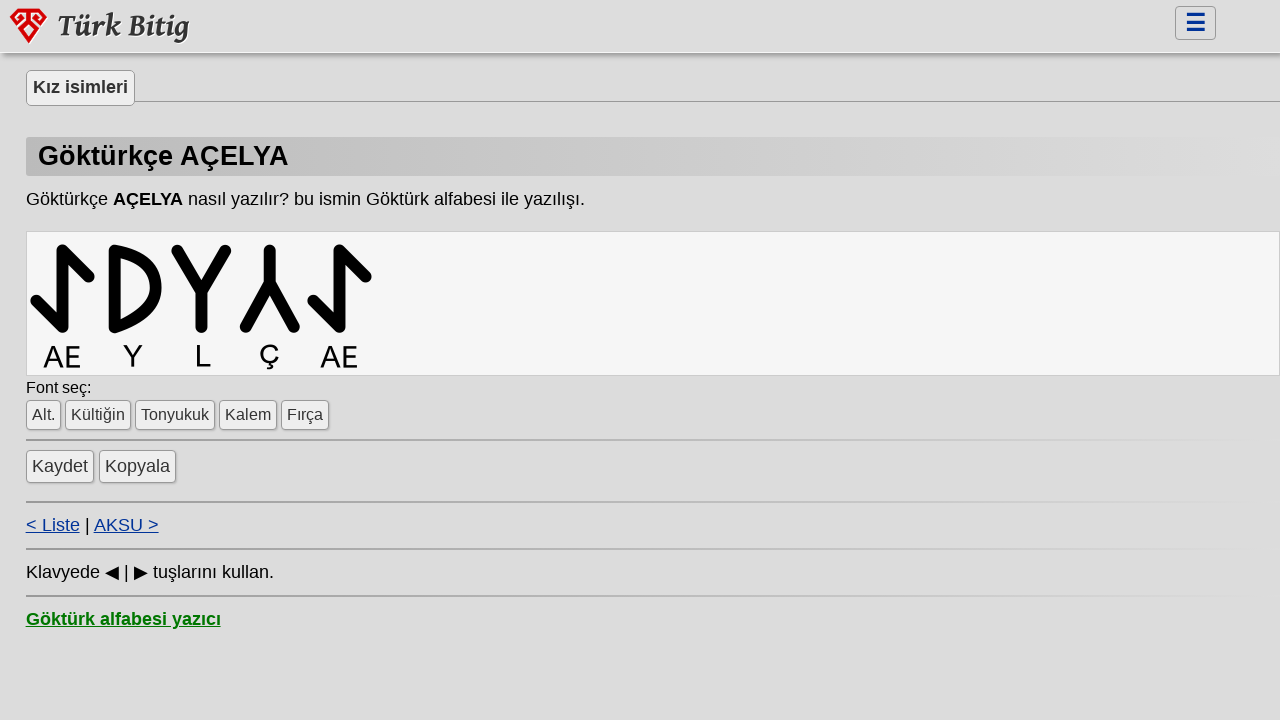

Waited for pagination navigation links to load
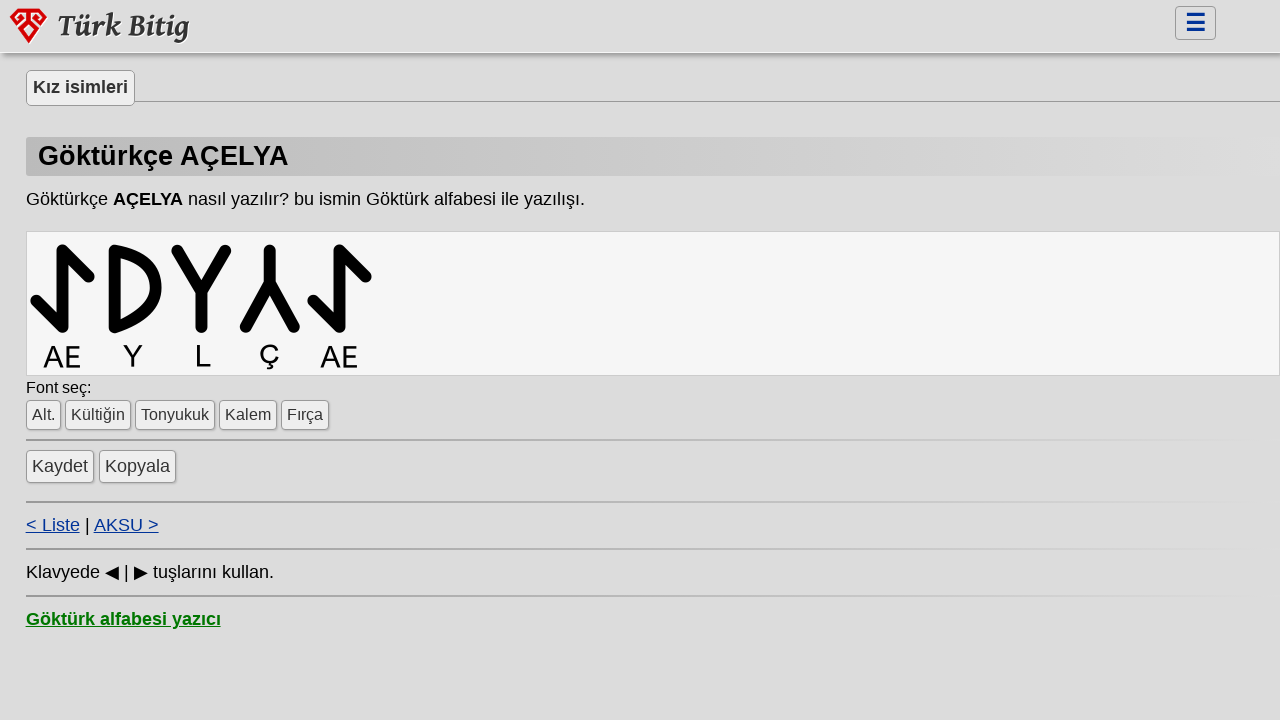

Clicked next button to navigate to second page at (126, 525) on xpath=//div[@id='prevnext']//a >> nth=1
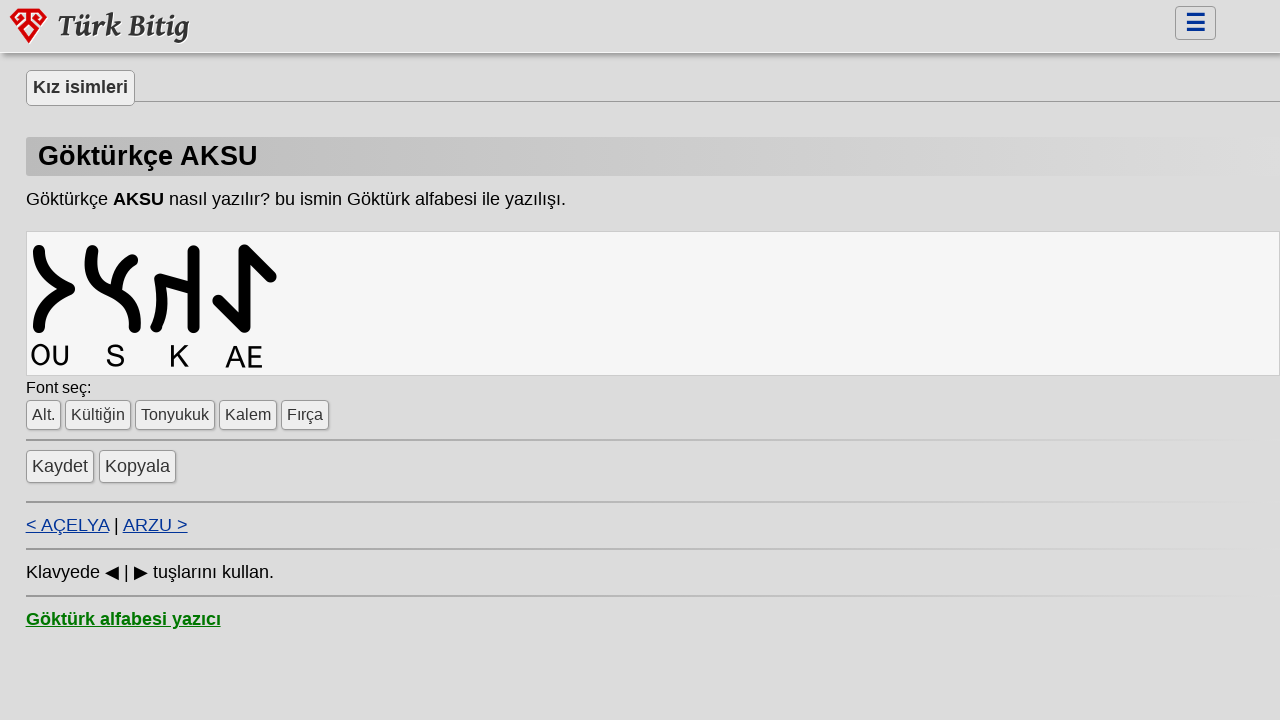

Second page loaded with content area
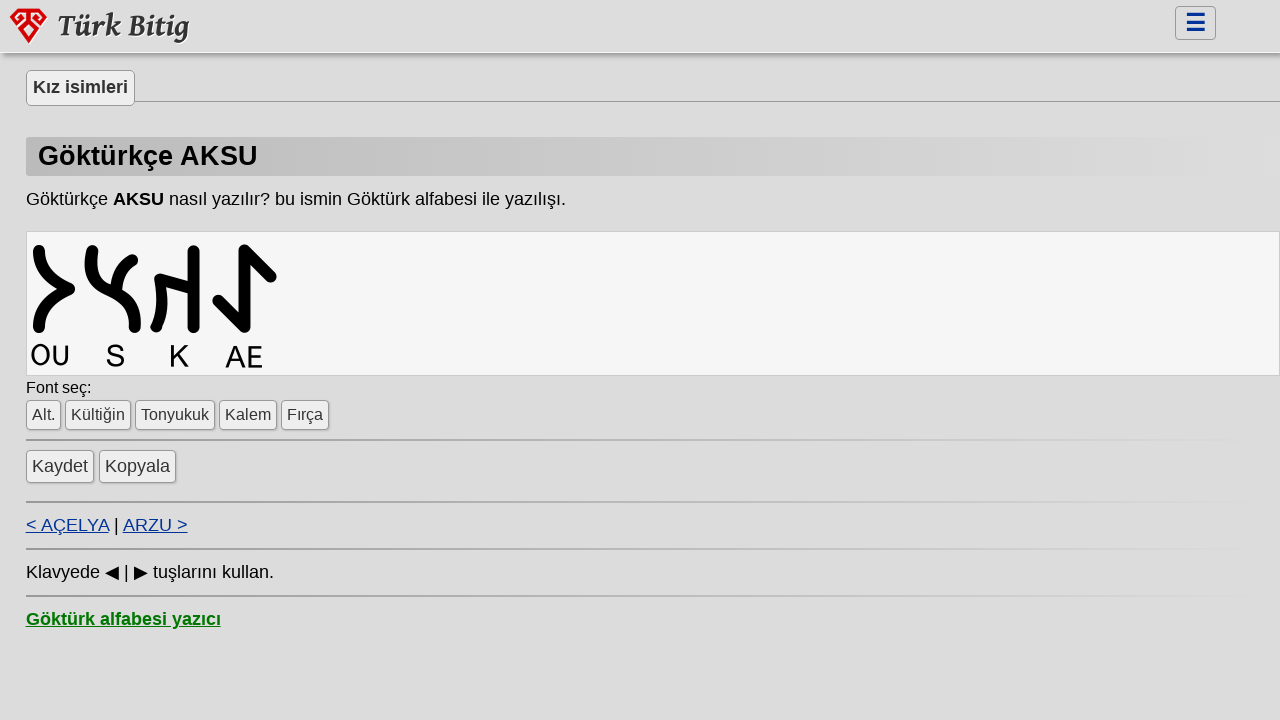

Waited for pagination navigation links on second page
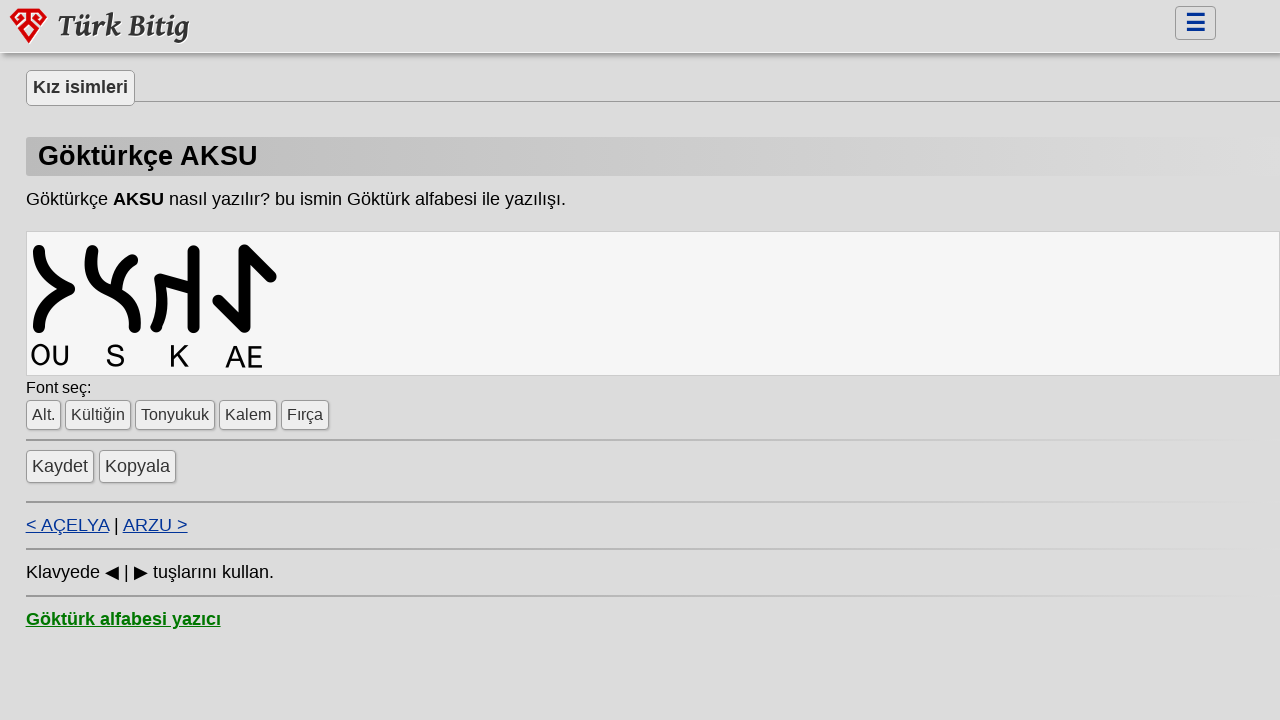

Clicked next button to navigate to third page at (155, 525) on xpath=//div[@id='prevnext']//a >> nth=1
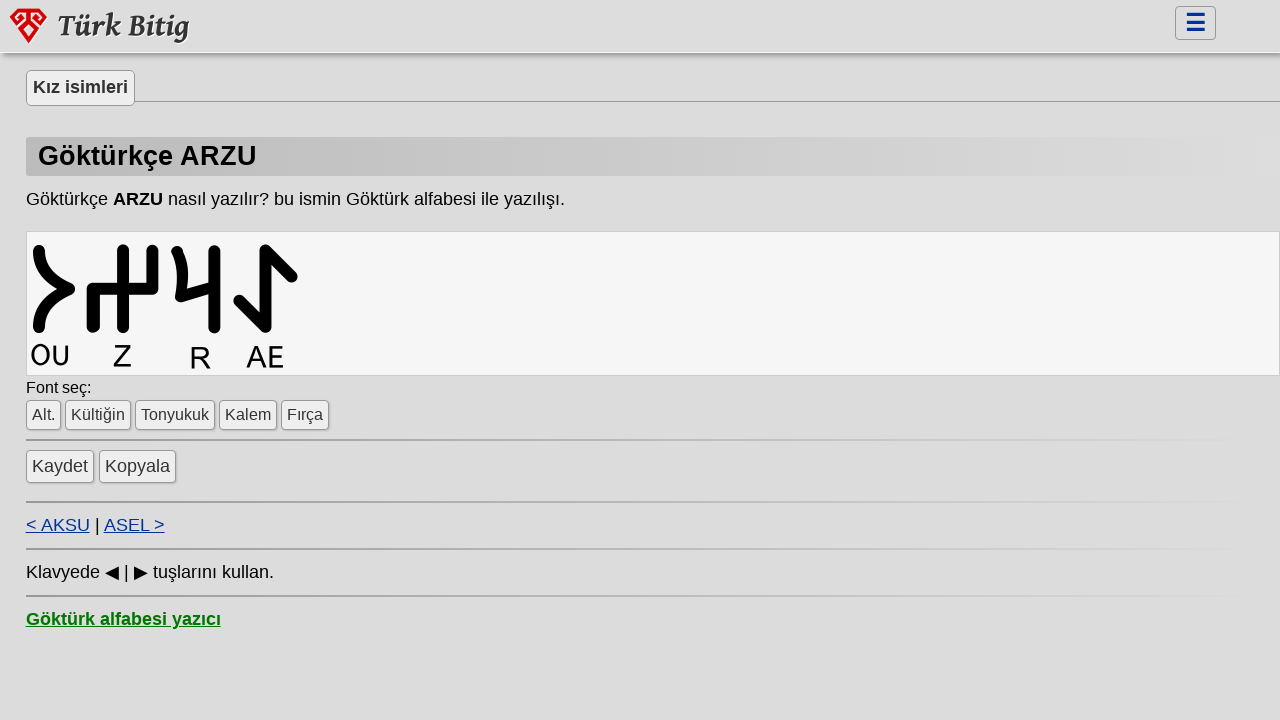

Third page loaded with content area - pagination verified
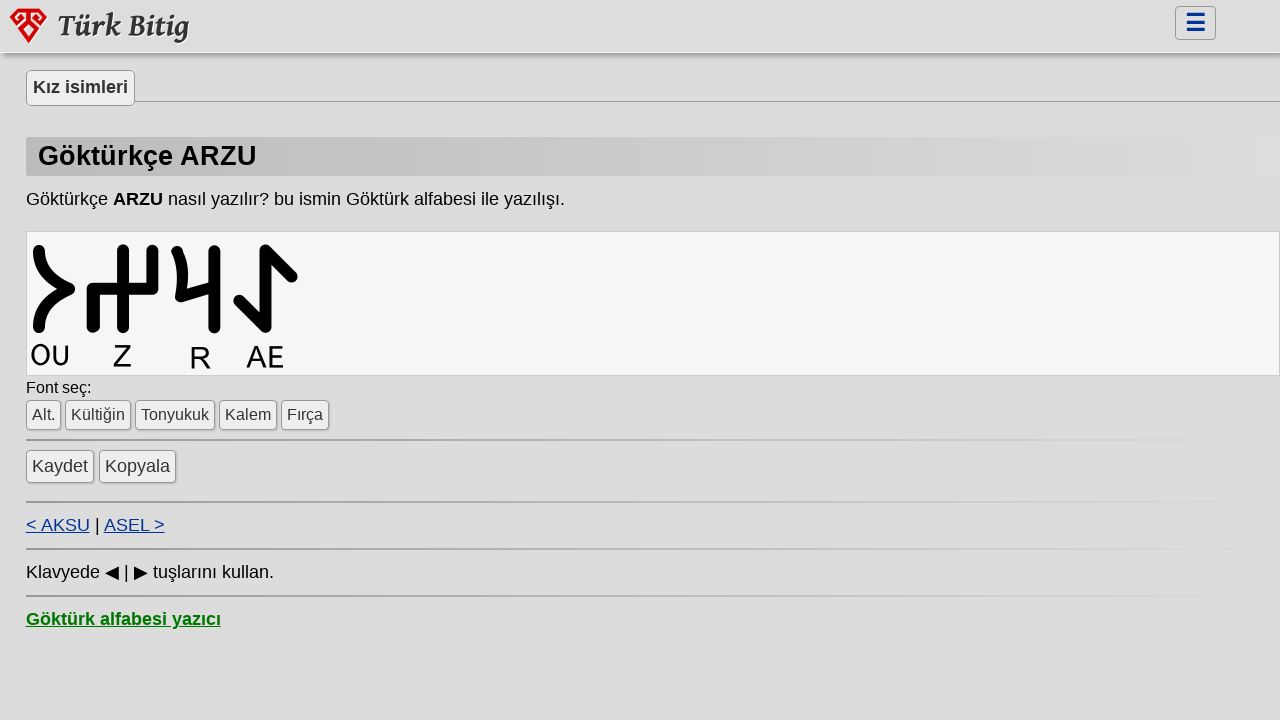

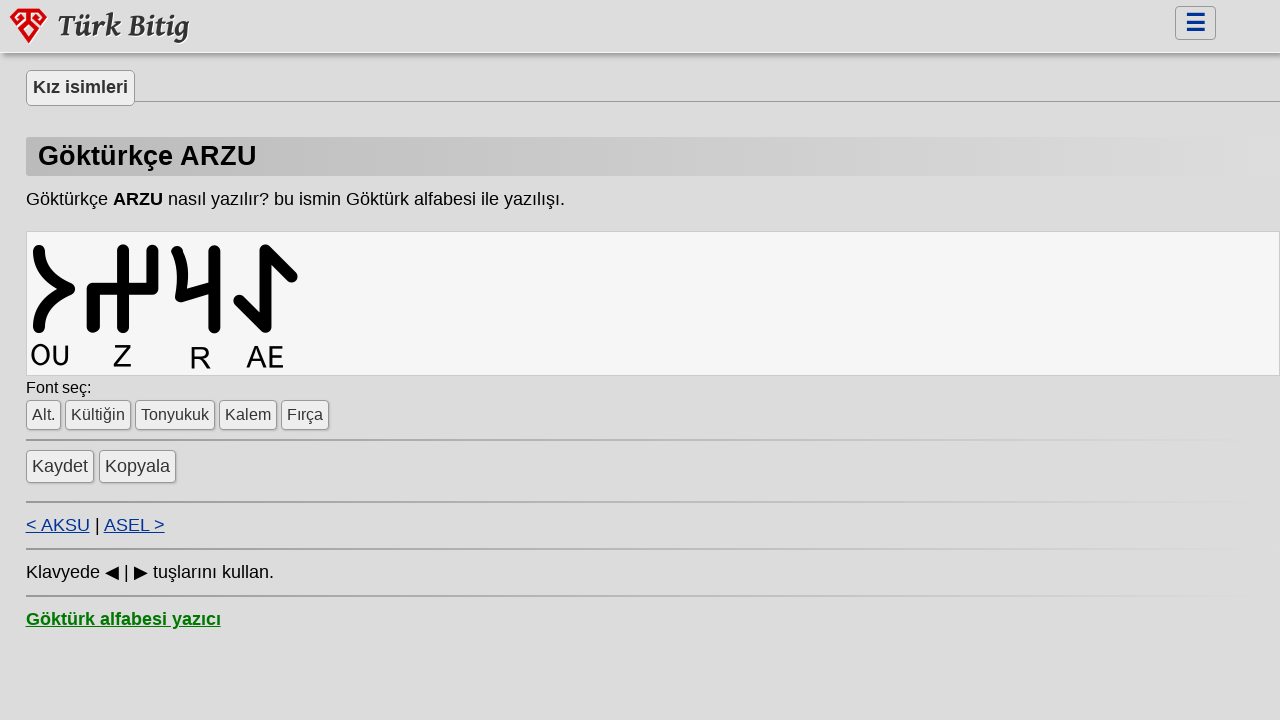